Tests adding a new todo item to the list and then marking it as complete

Starting URL: https://lambdatest.github.io/sample-todo-app/

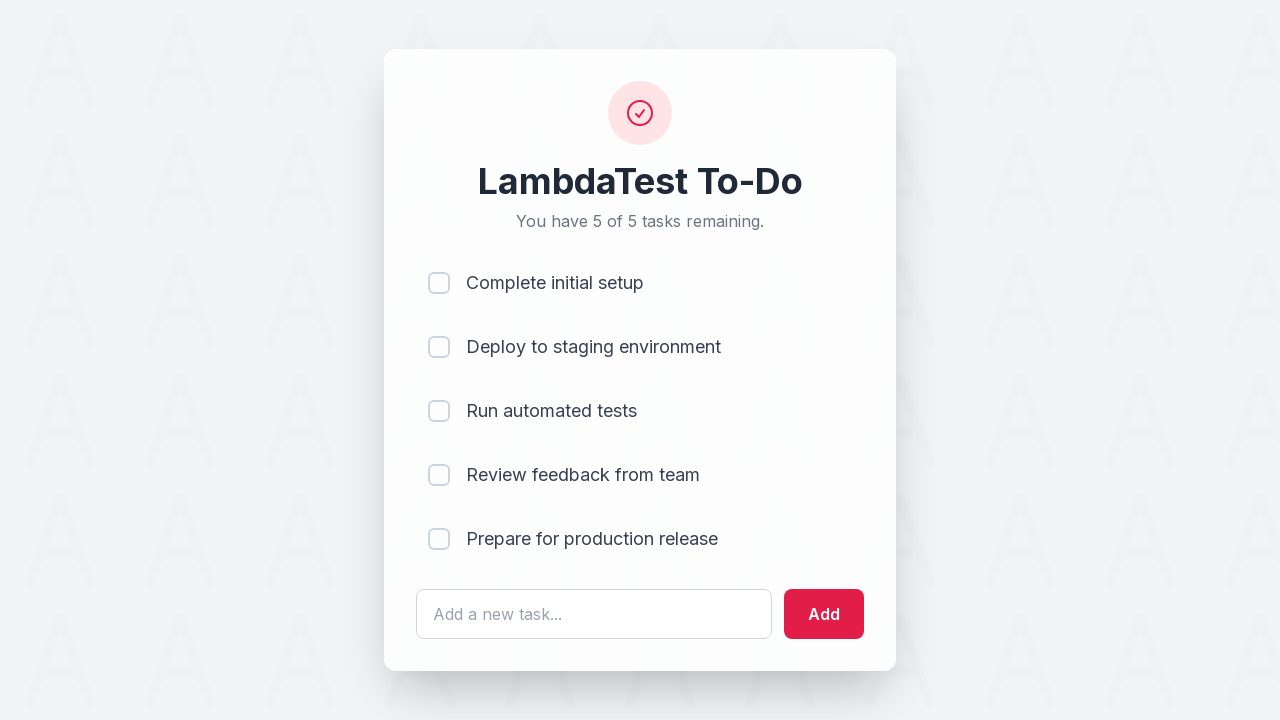

Filled todo input field with 'Adding Sample Item' on #sampletodotext
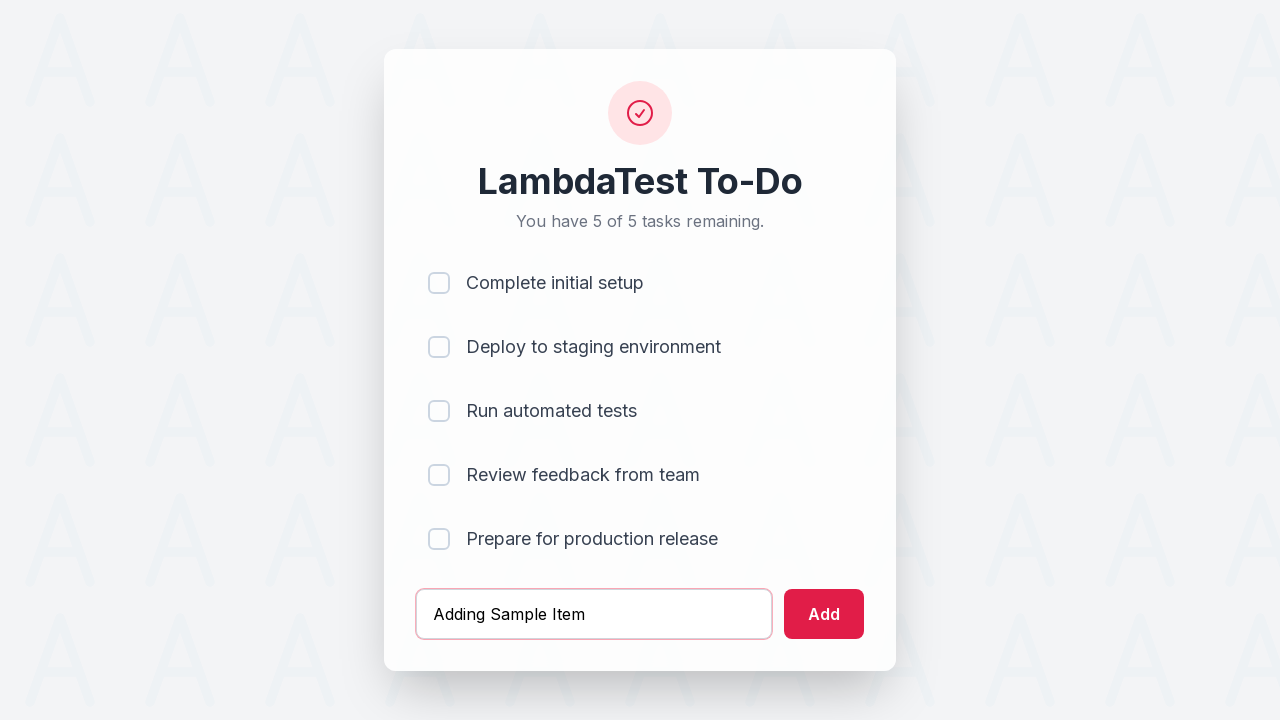

Clicked add button to create new todo item at (824, 614) on #addbutton
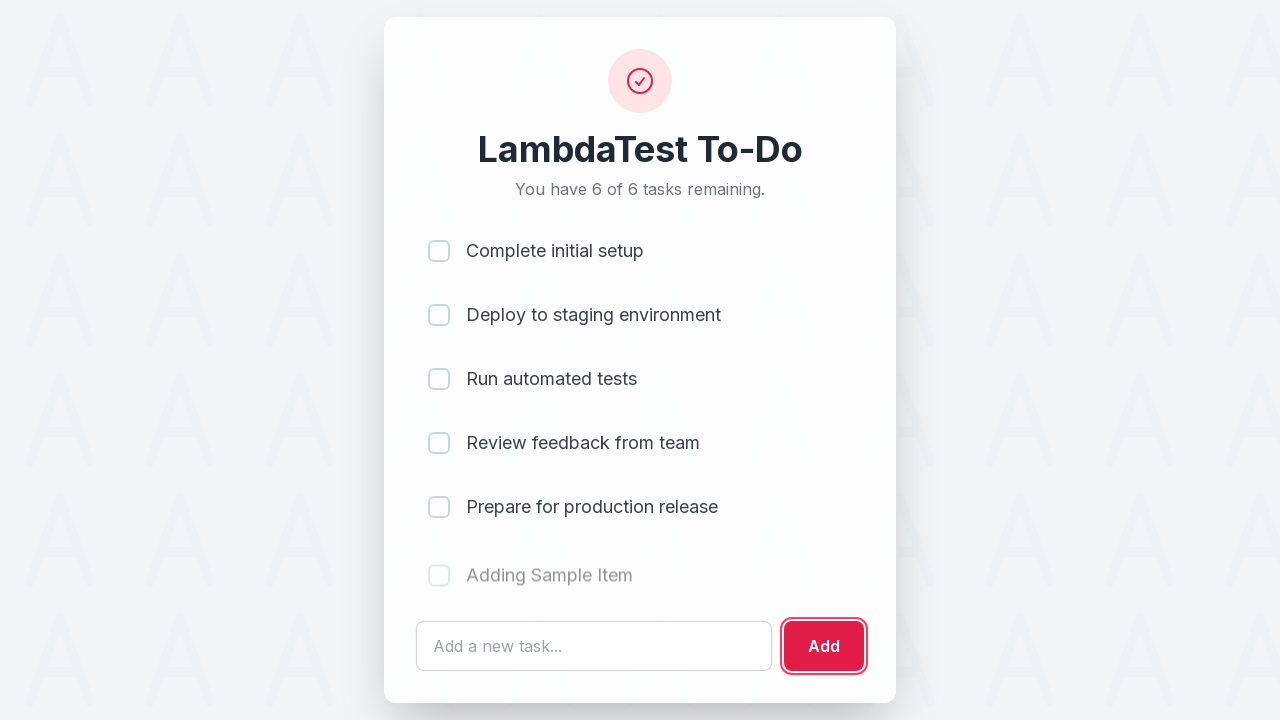

New todo item appeared in the list
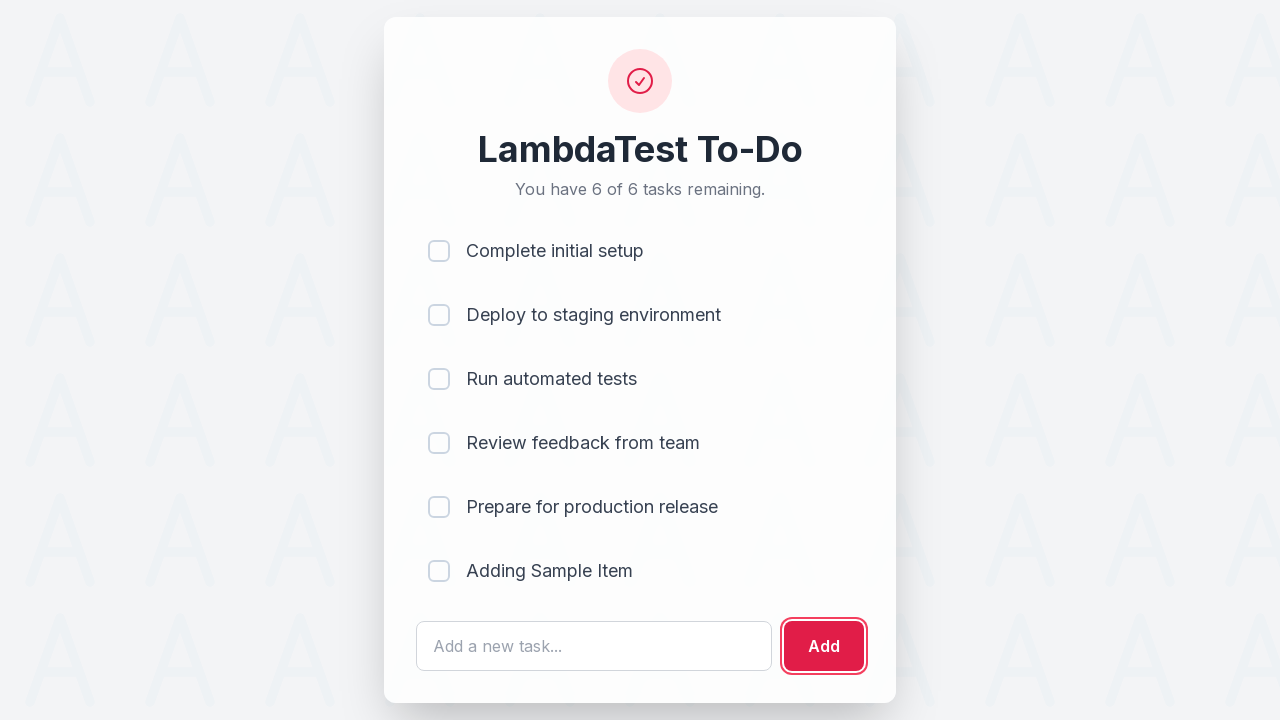

Marked todo item as complete at (439, 571) on input[name='li6']
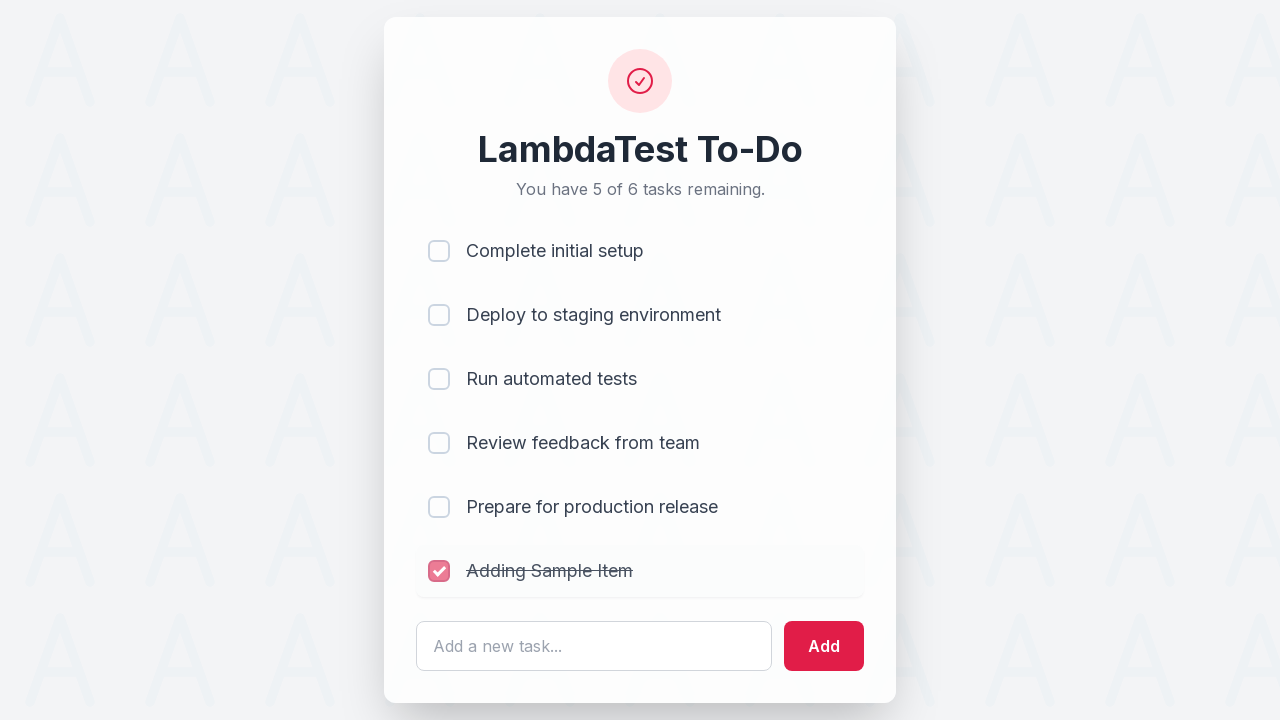

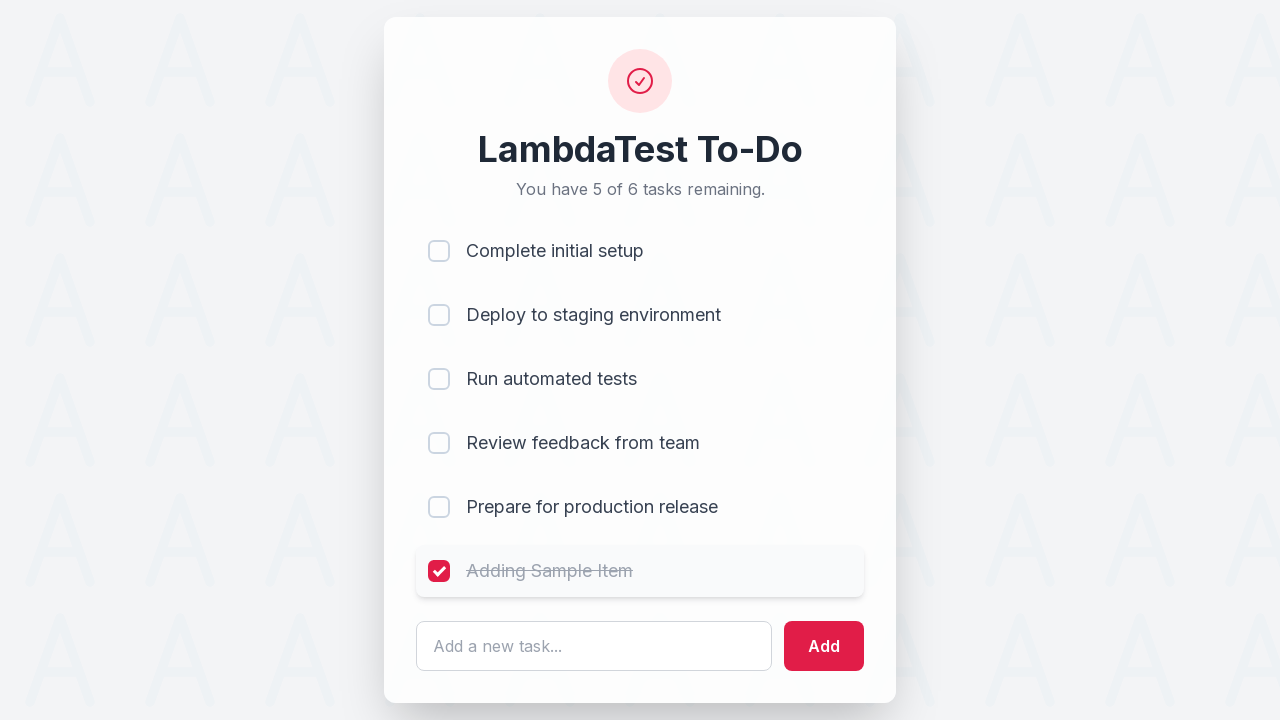